Navigates to the Text Box section and enters a current address

Starting URL: https://demoqa.com

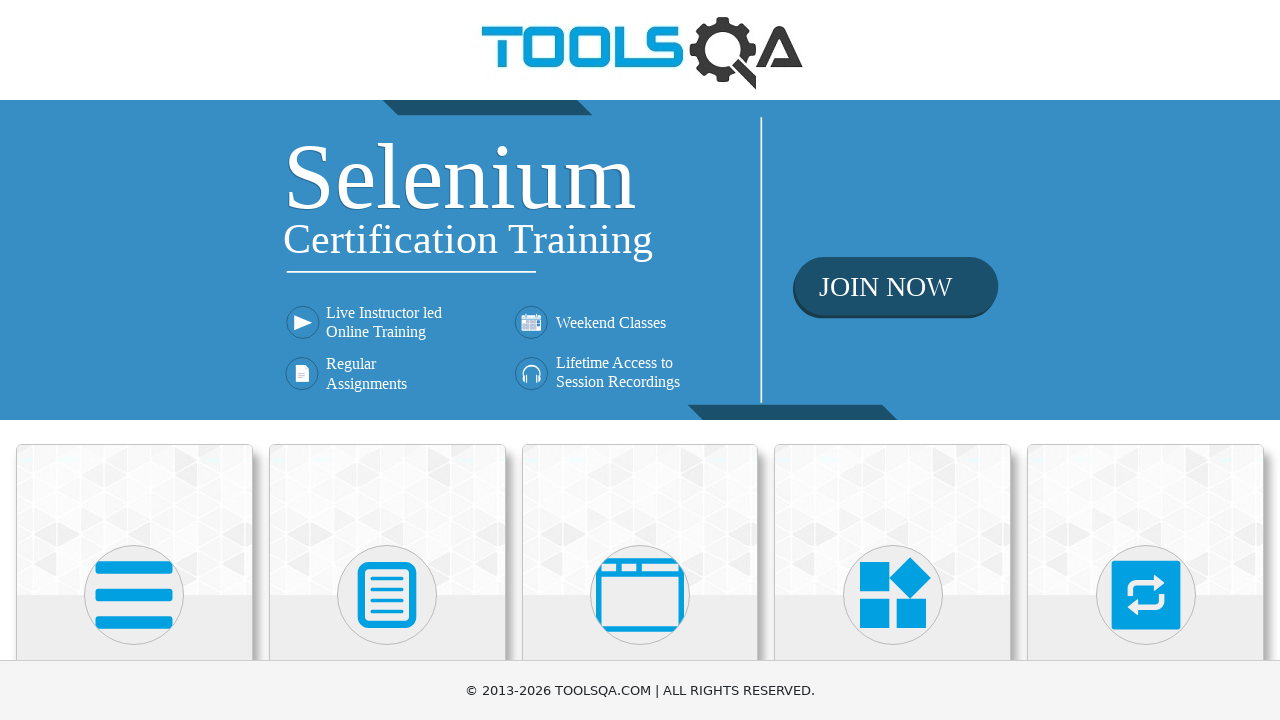

Clicked on Elements section at (134, 360) on internal:text="Elements"i
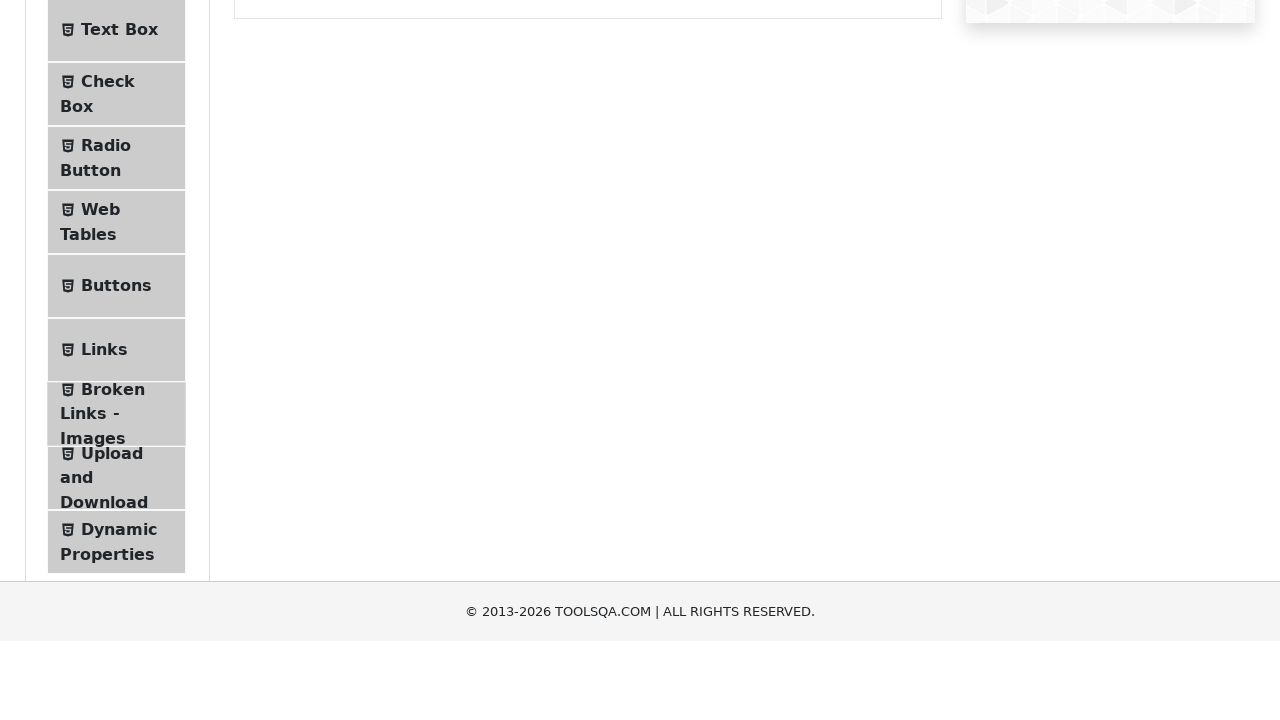

Clicked on Text Box subsection at (119, 261) on internal:text="Text Box"i
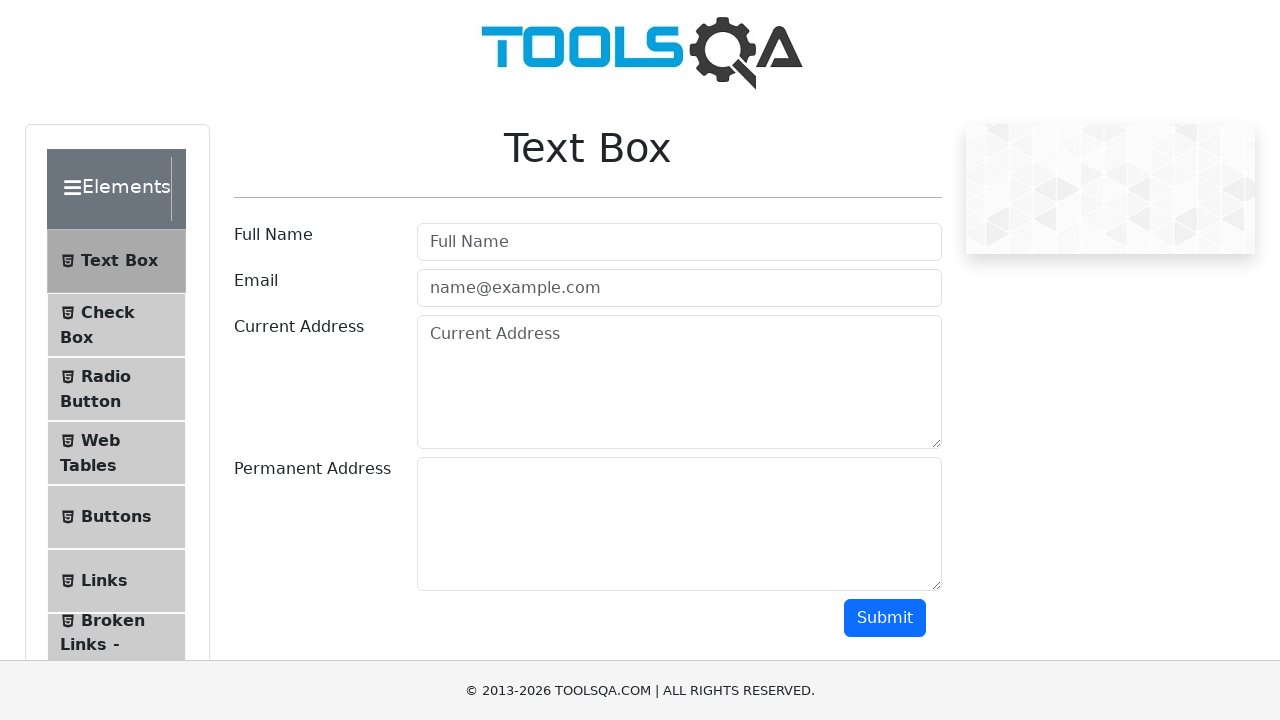

Clicked on Current Address field at (679, 382) on internal:attr=[placeholder="Current Address"i]
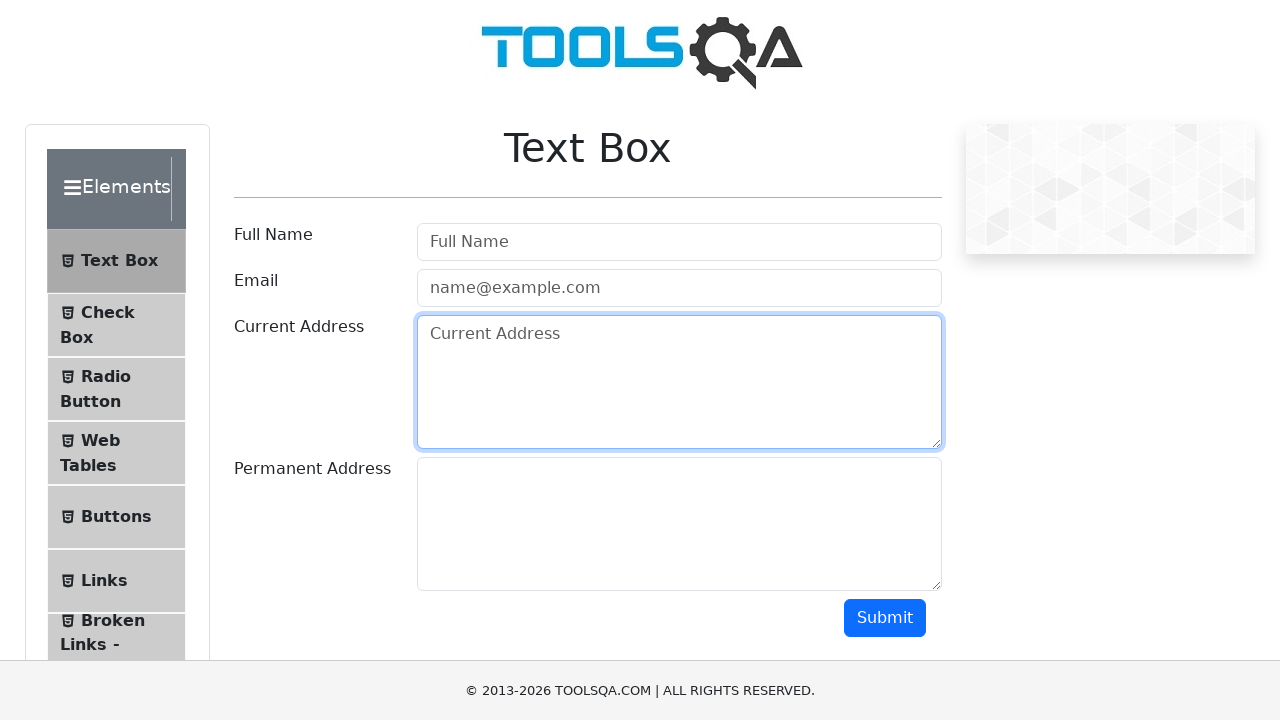

Entered current address 'ABC, 1000 - Skopje' in the Current Address field on internal:attr=[placeholder="Current Address"i]
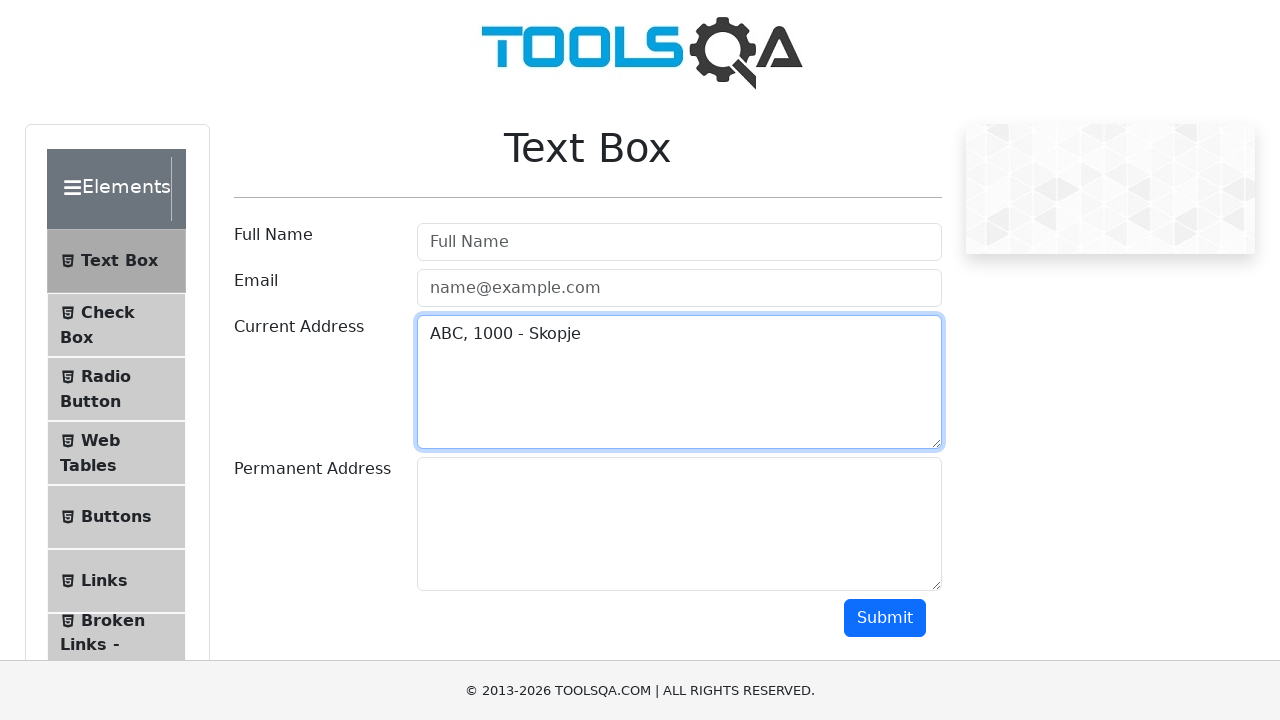

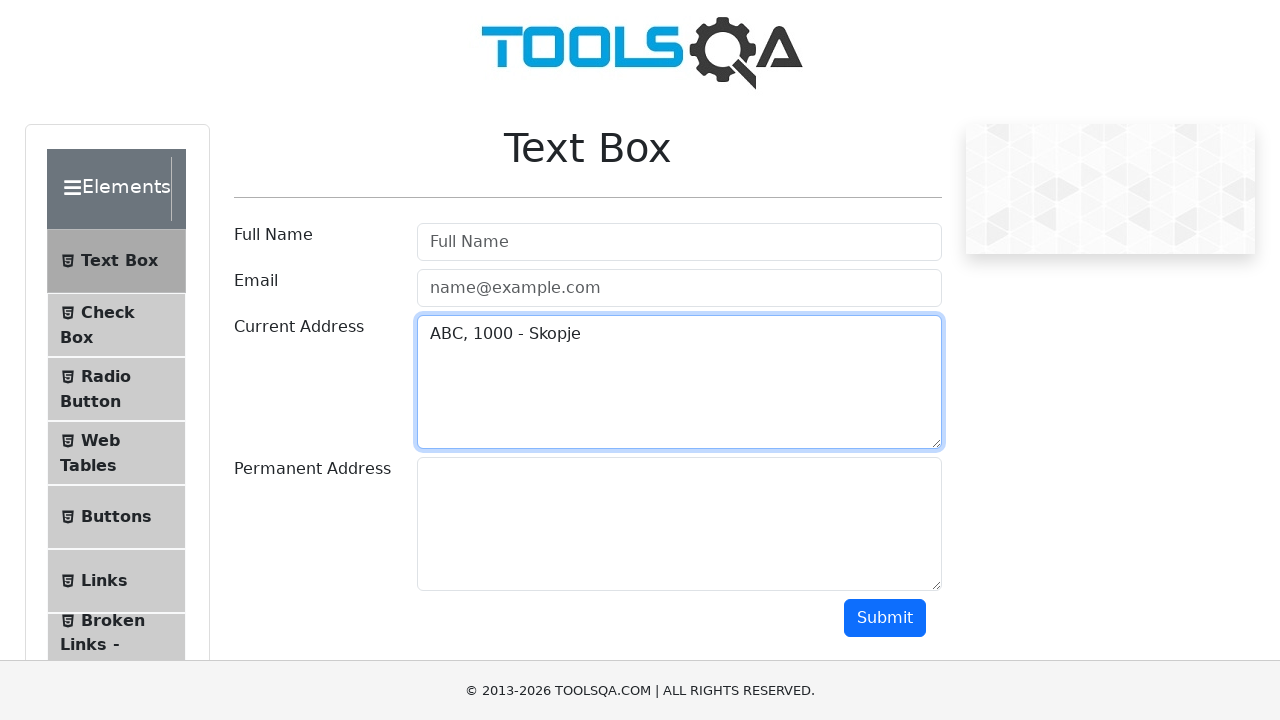